Tests right-click functionality on a button and verifies the right-click message appears

Starting URL: https://demoqa.com/buttons

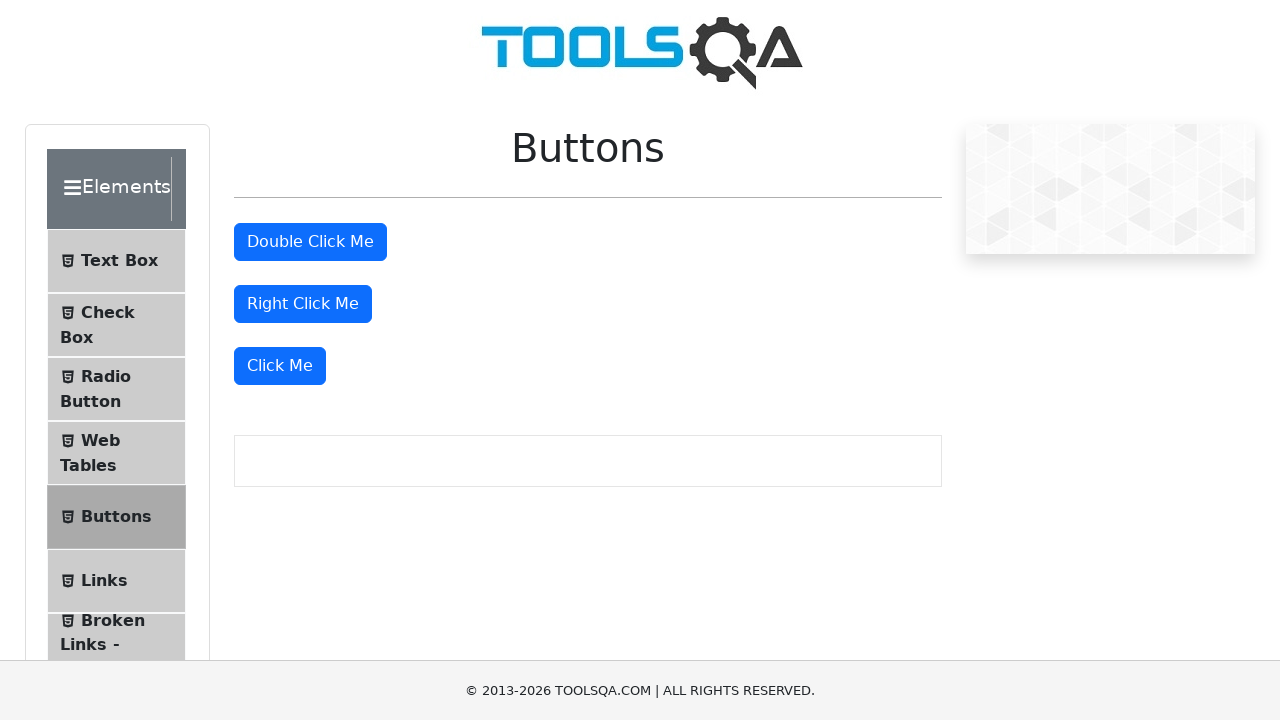

Right-clicked the button element at (303, 304) on #rightClickBtn
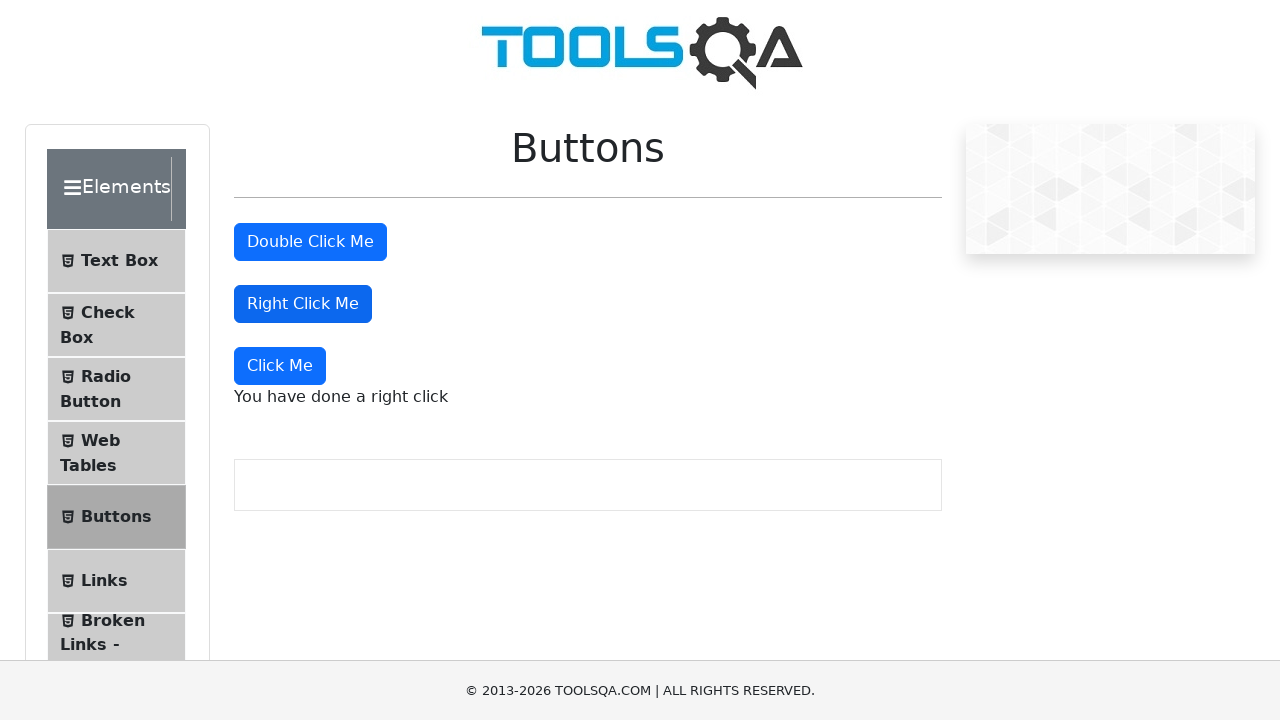

Right-click message appeared on the page
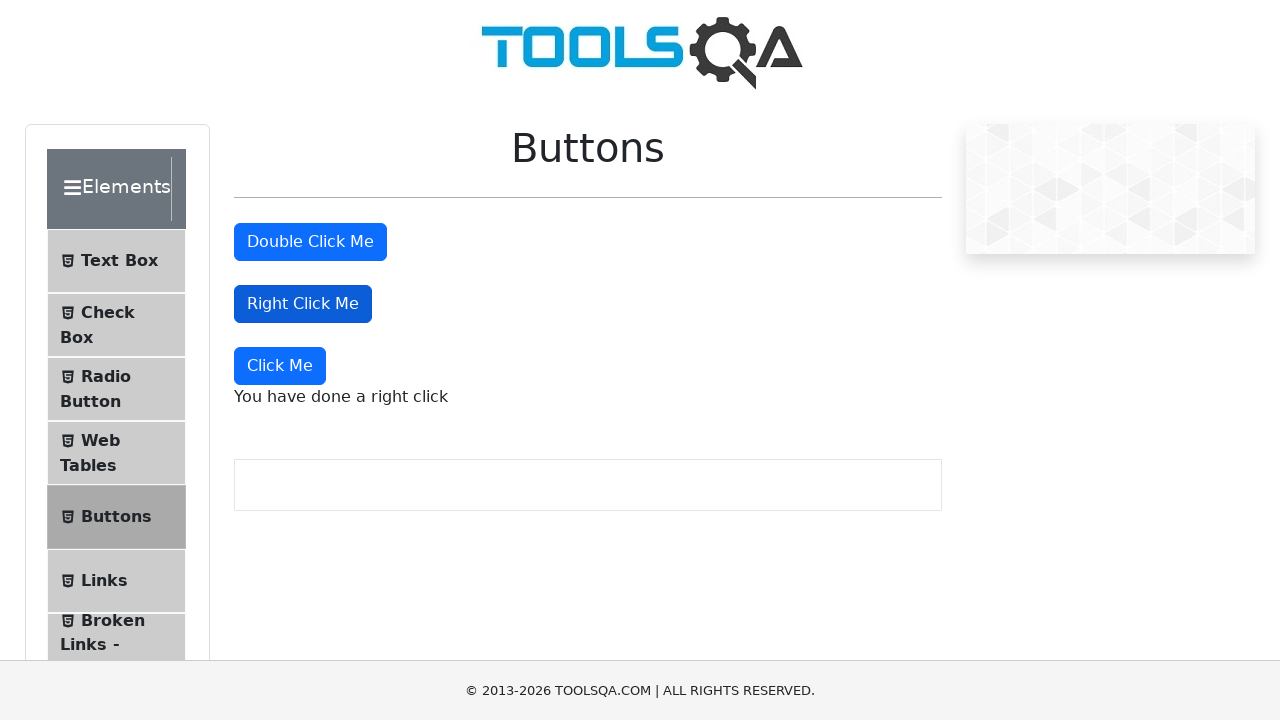

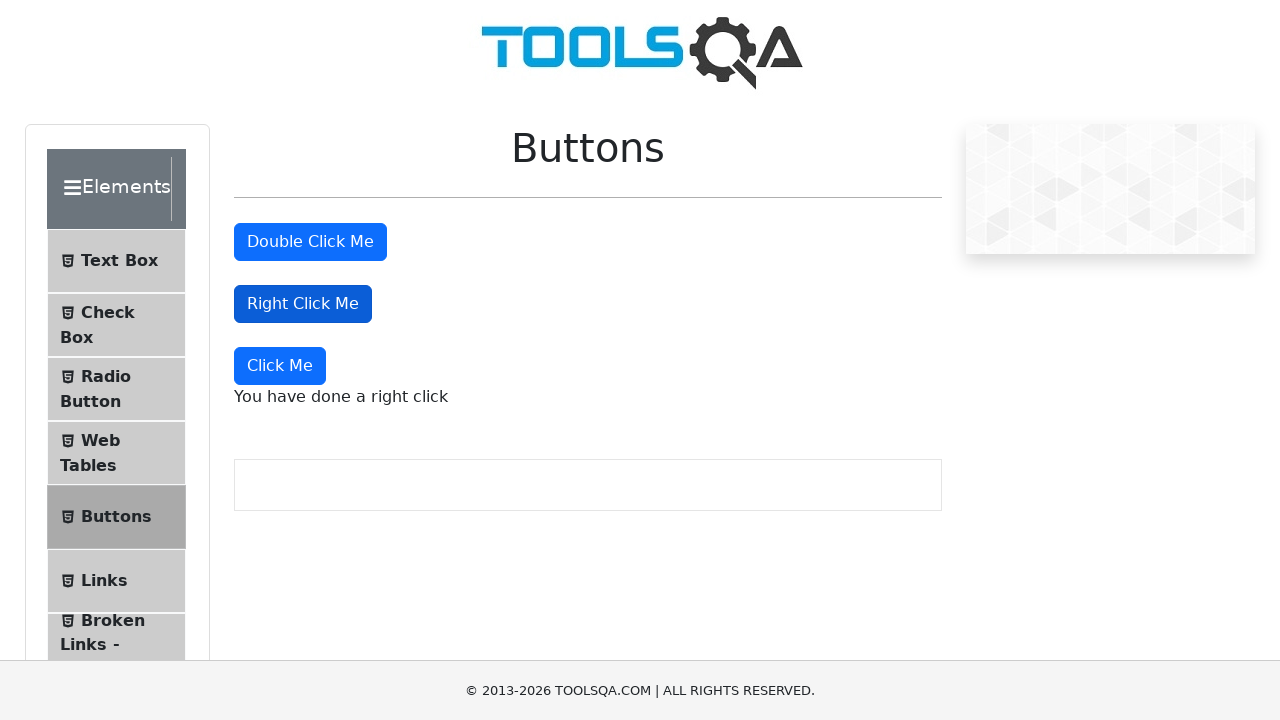